Tests drag and drop functionality by dragging an element to a drop zone and verifying the drop was successful

Starting URL: https://www.lambdatest.com/selenium-playground/drag-and-drop-demo

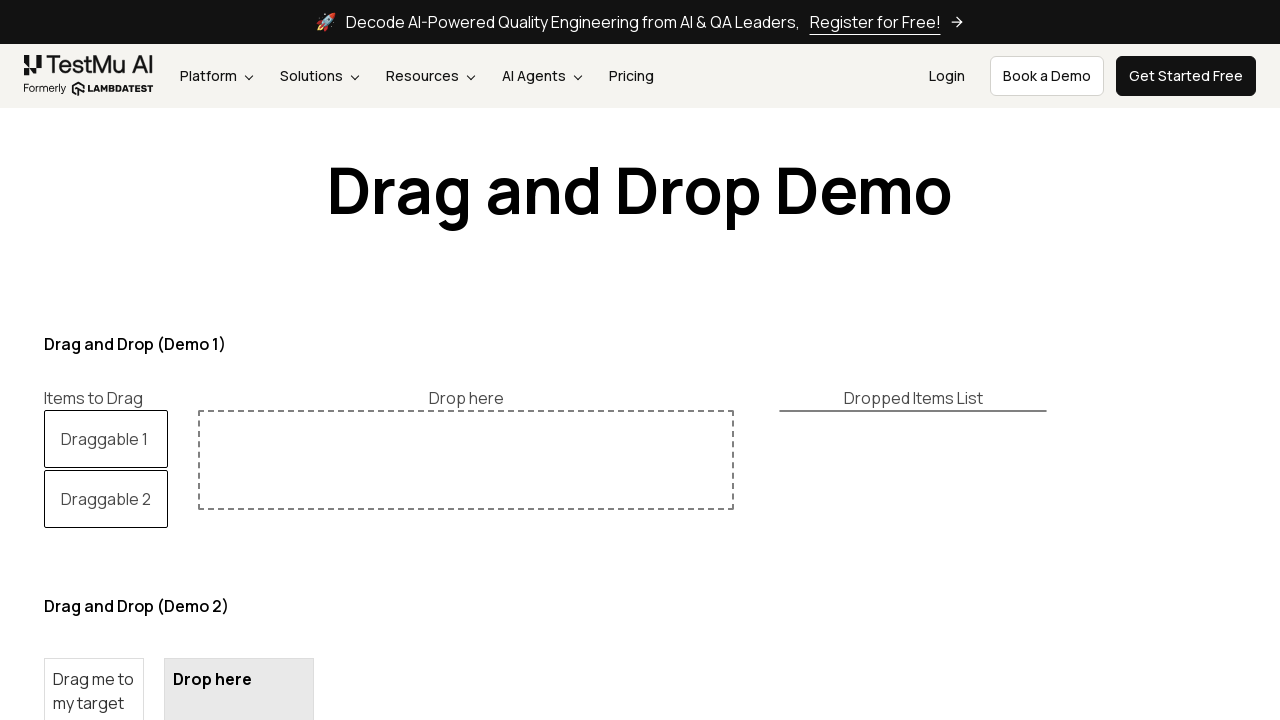

Located draggable element with text 'Drag me to my target'
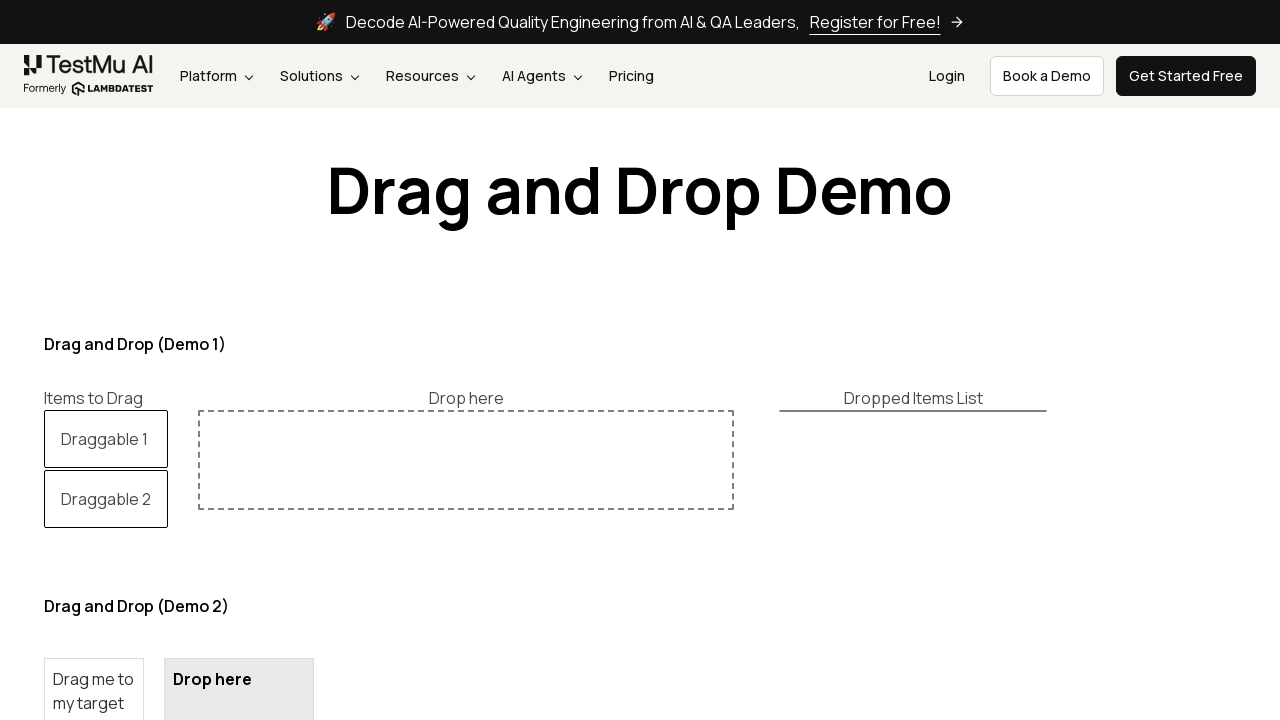

Located drop zone element with id 'droppable'
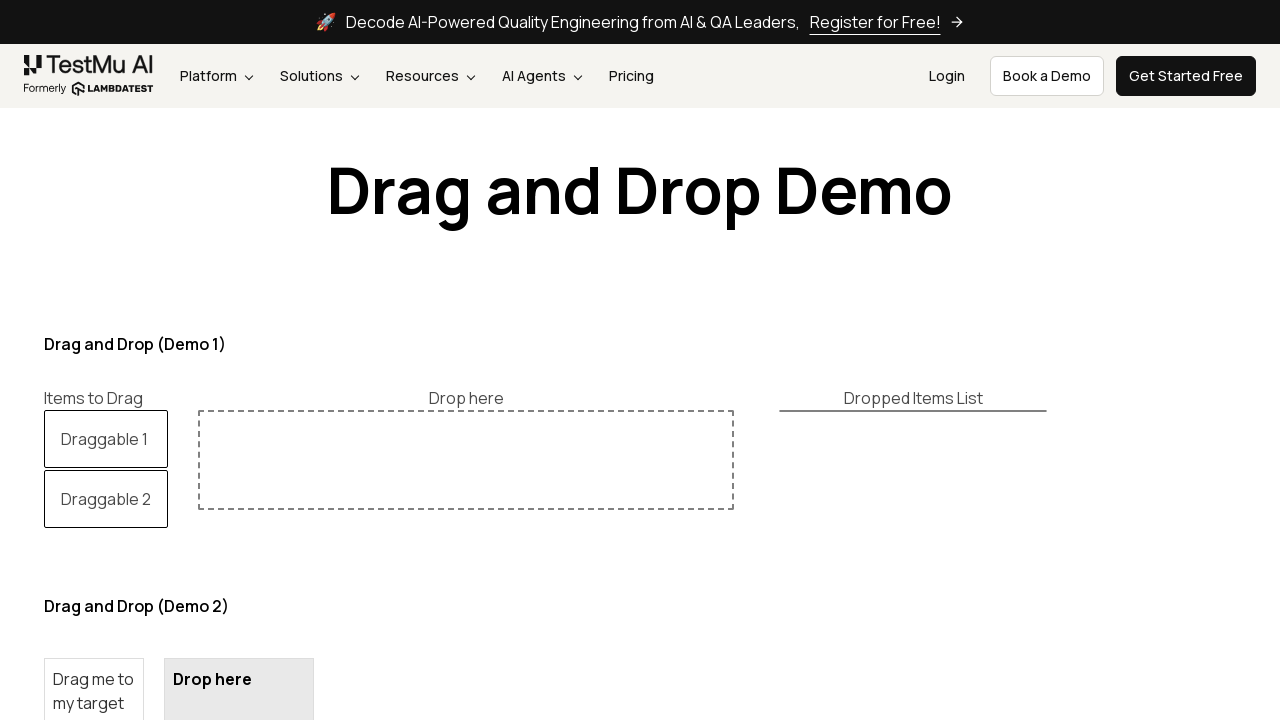

Dragged element to drop zone at (239, 645)
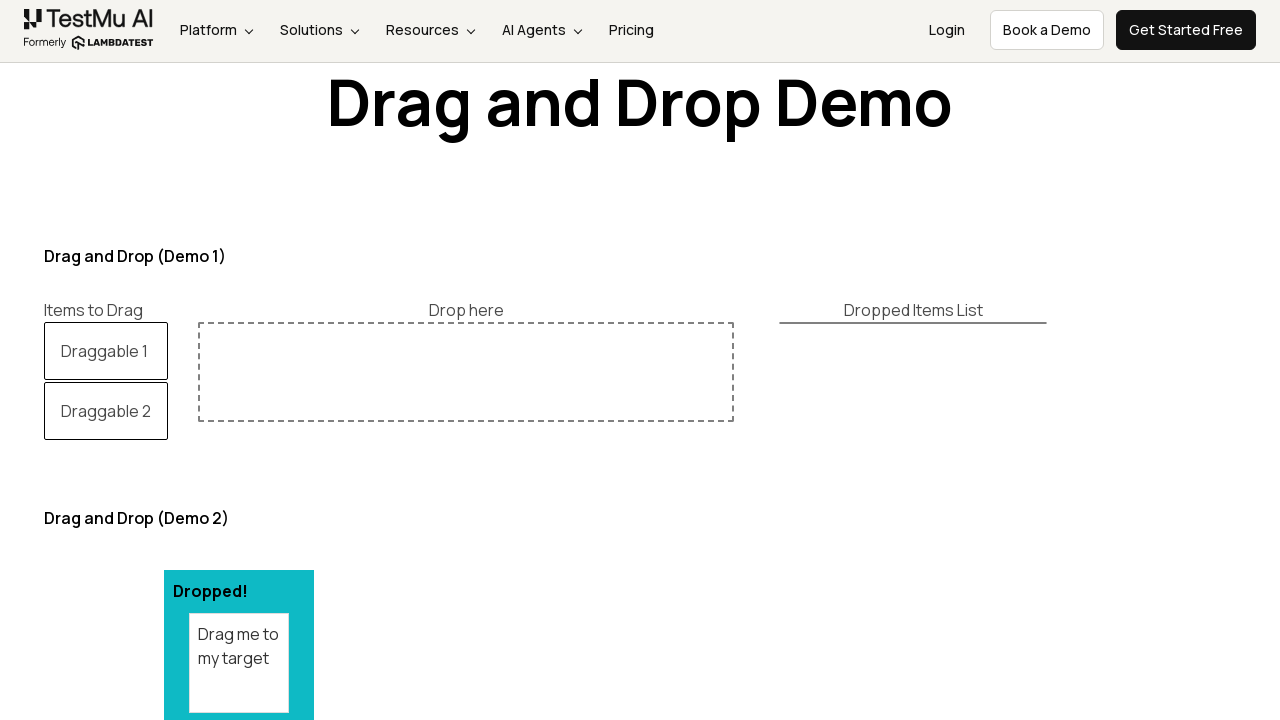

Located message element in drop zone
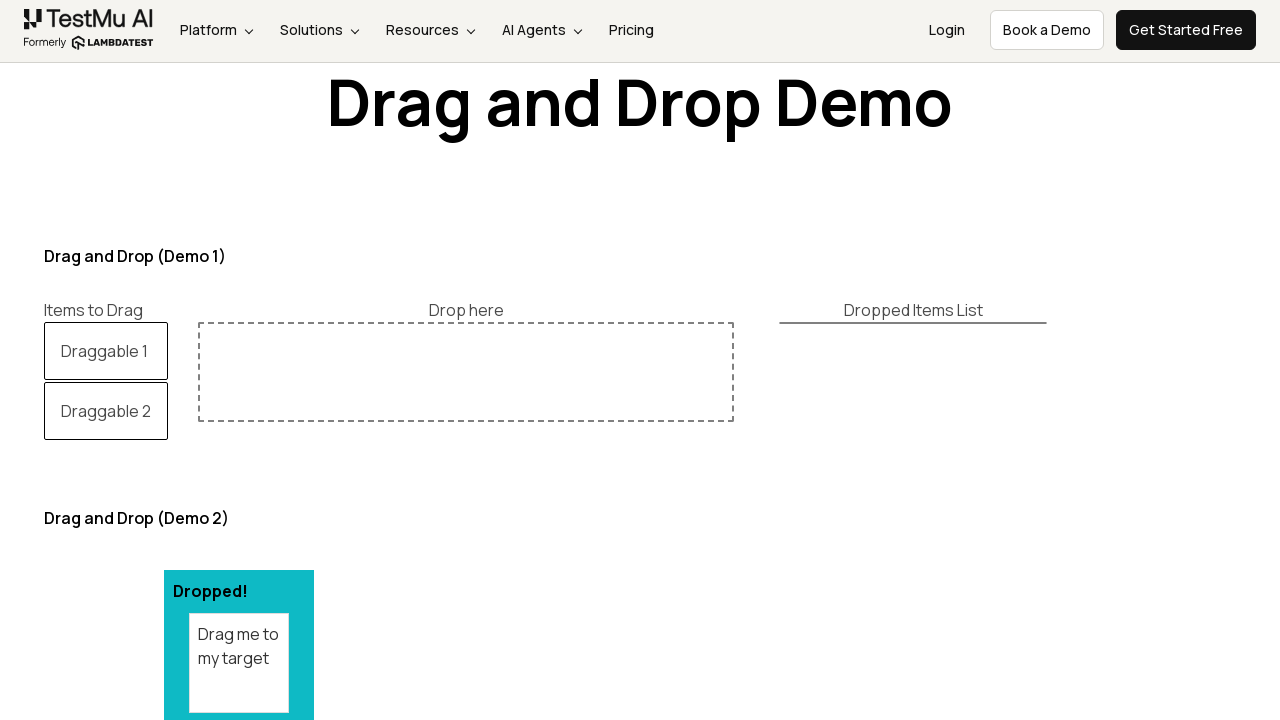

Verified drop was successful - message displays 'Dropped!'
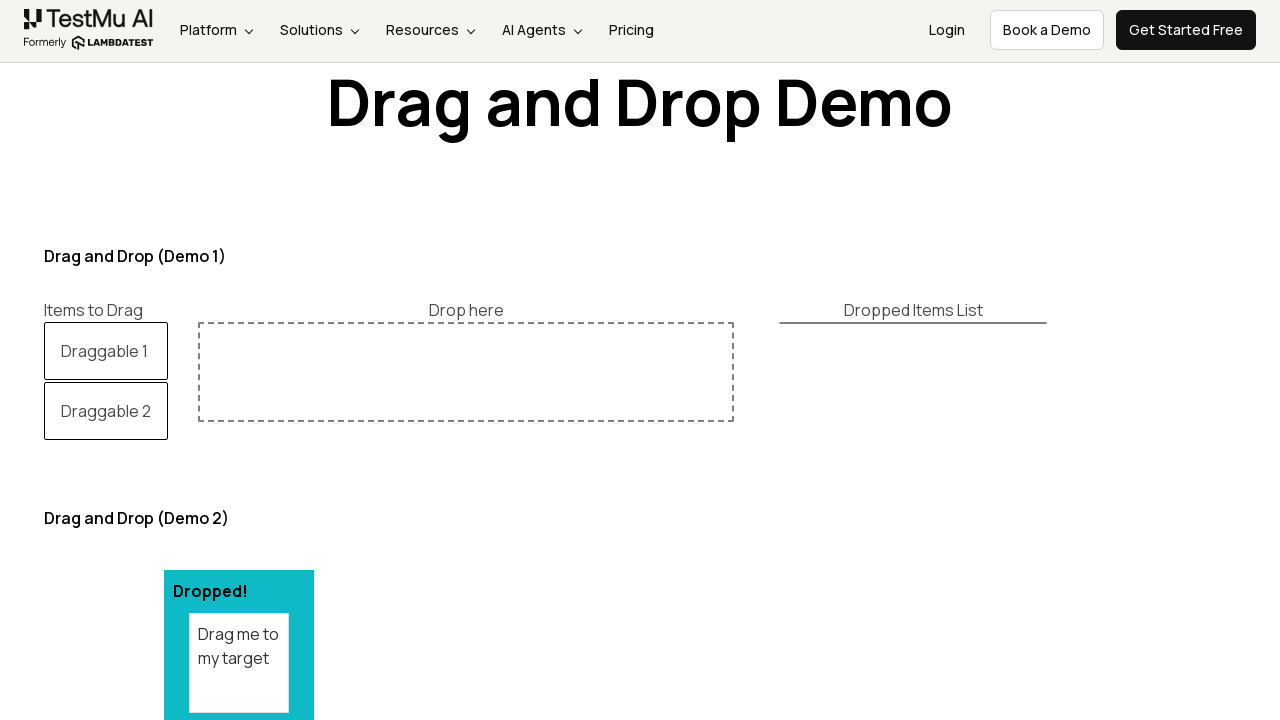

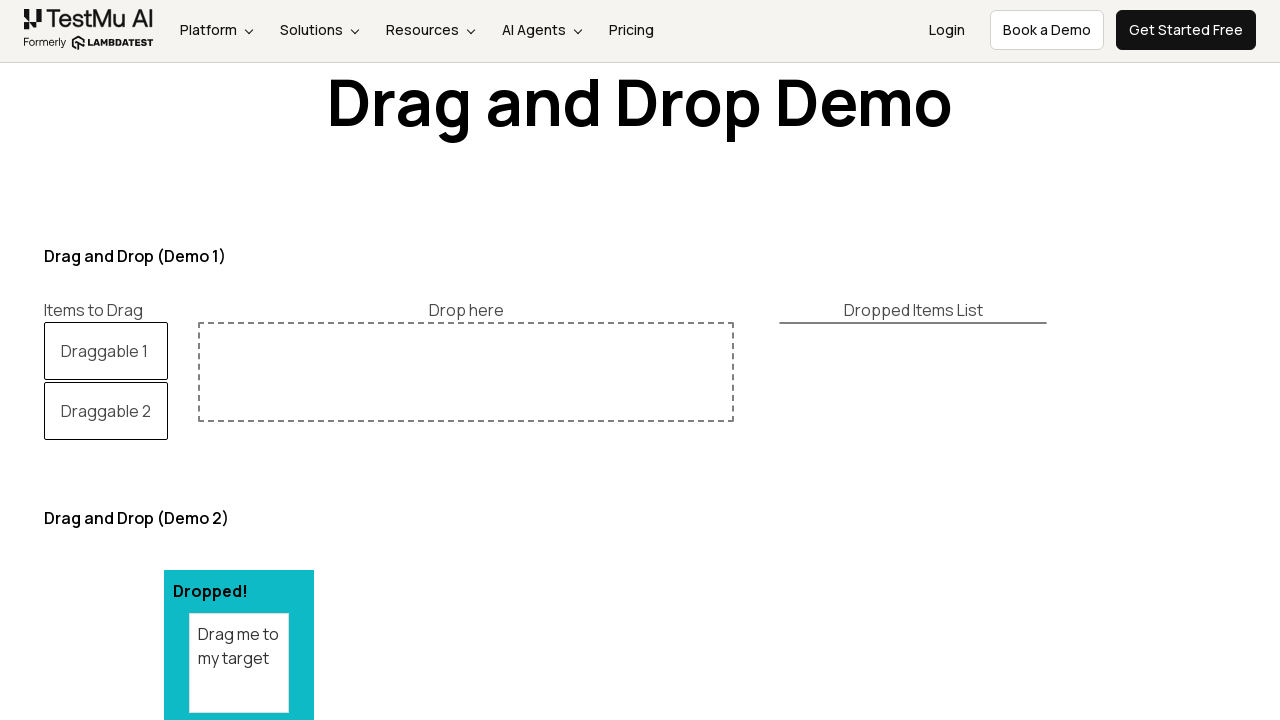